Tests that clicking Clear completed button removes completed items from the list

Starting URL: https://demo.playwright.dev/todomvc

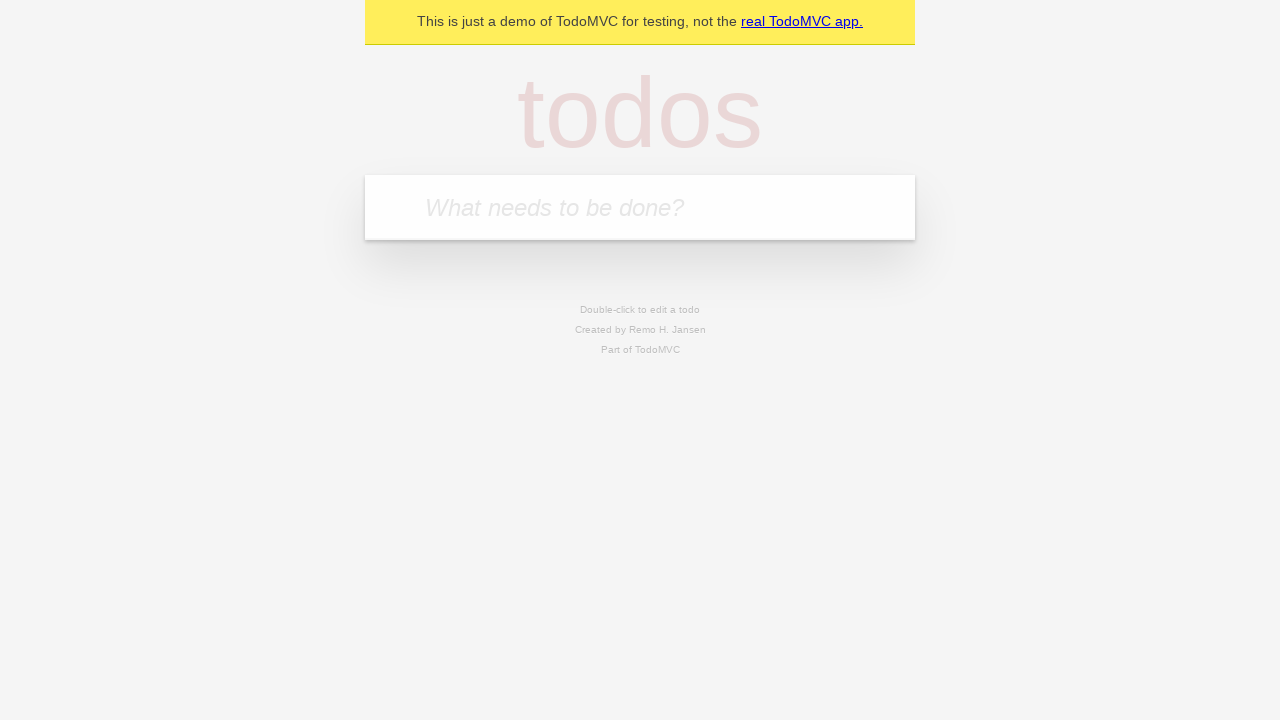

Filled todo input with 'buy some cheese' on internal:attr=[placeholder="What needs to be done?"i]
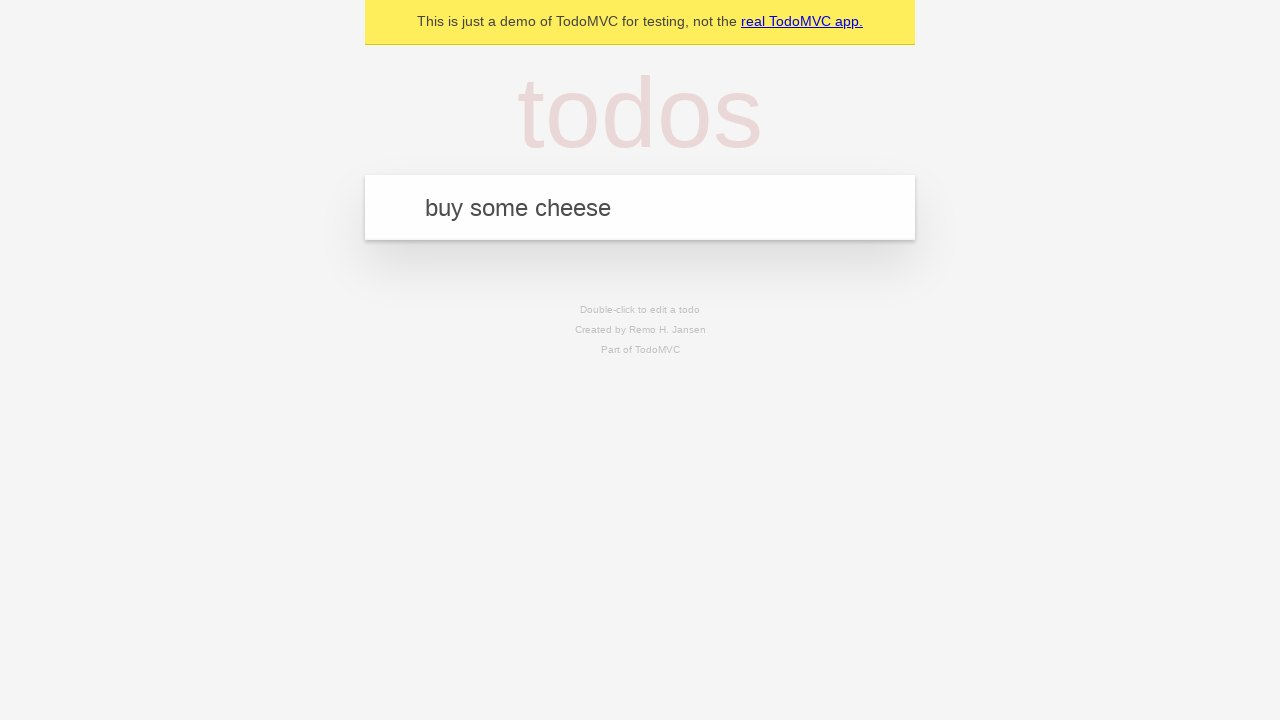

Pressed Enter to add first todo on internal:attr=[placeholder="What needs to be done?"i]
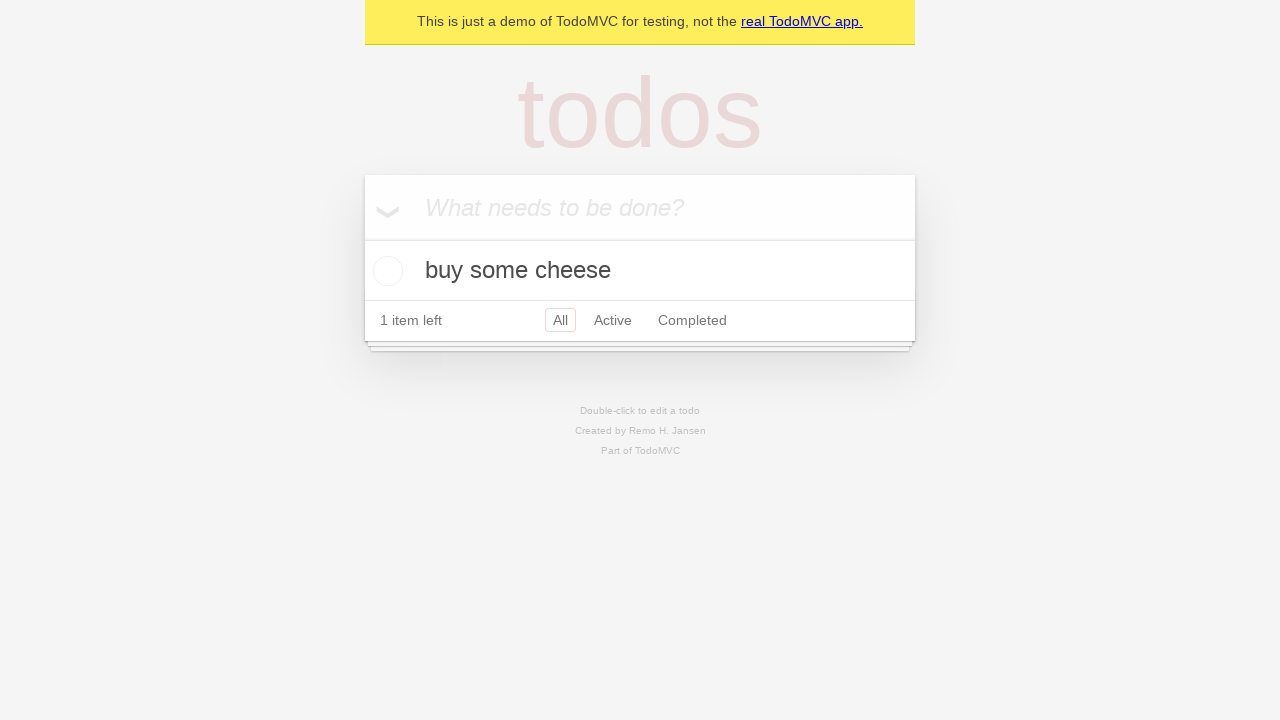

Filled todo input with 'feed the cat' on internal:attr=[placeholder="What needs to be done?"i]
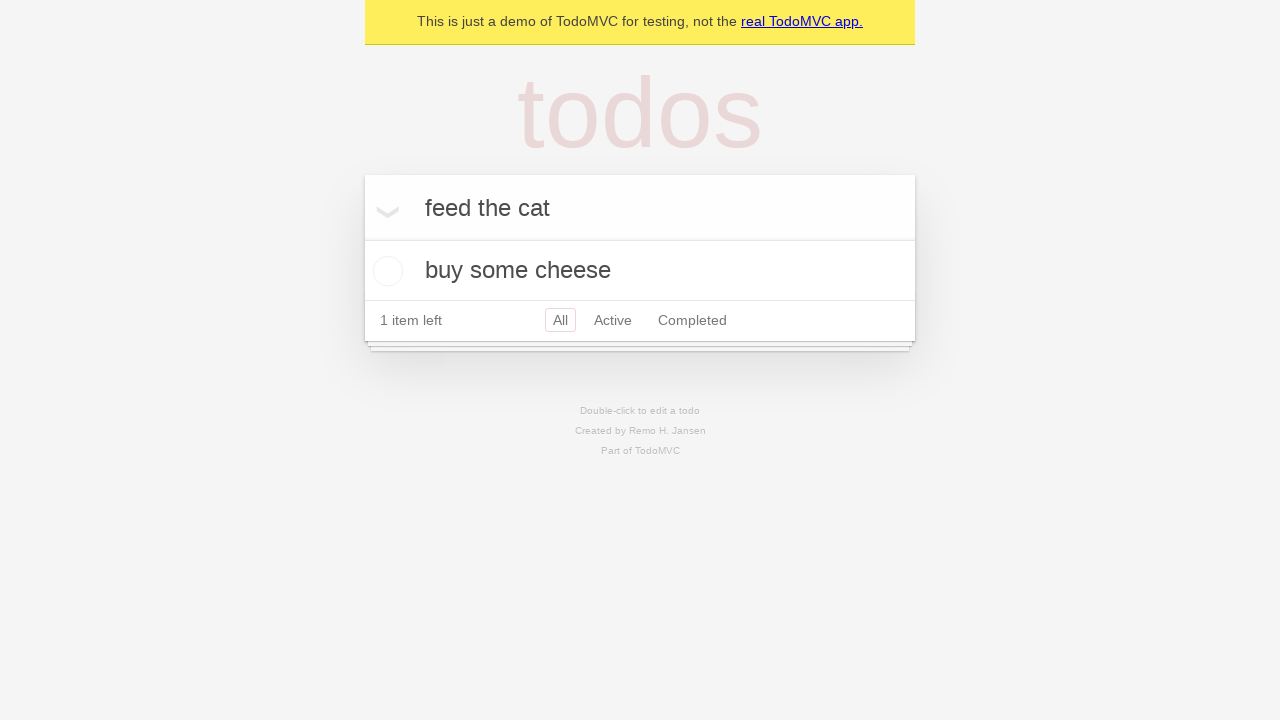

Pressed Enter to add second todo on internal:attr=[placeholder="What needs to be done?"i]
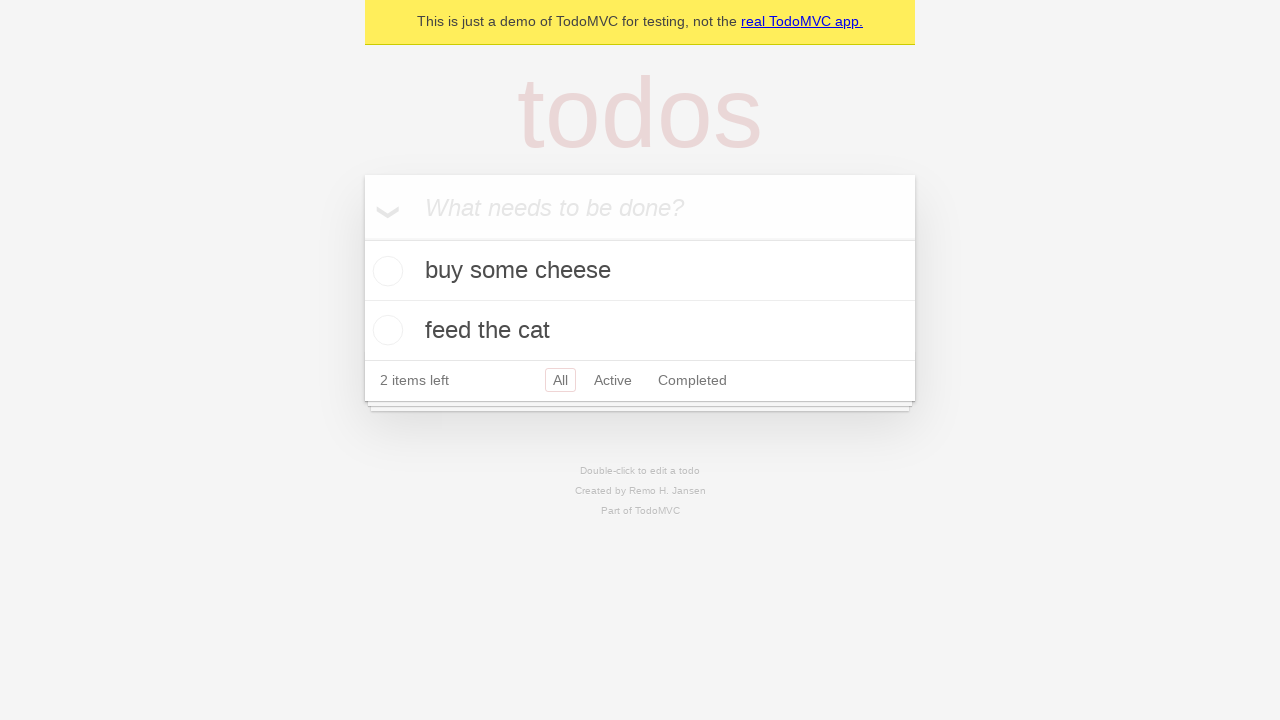

Filled todo input with 'book a doctors appointment' on internal:attr=[placeholder="What needs to be done?"i]
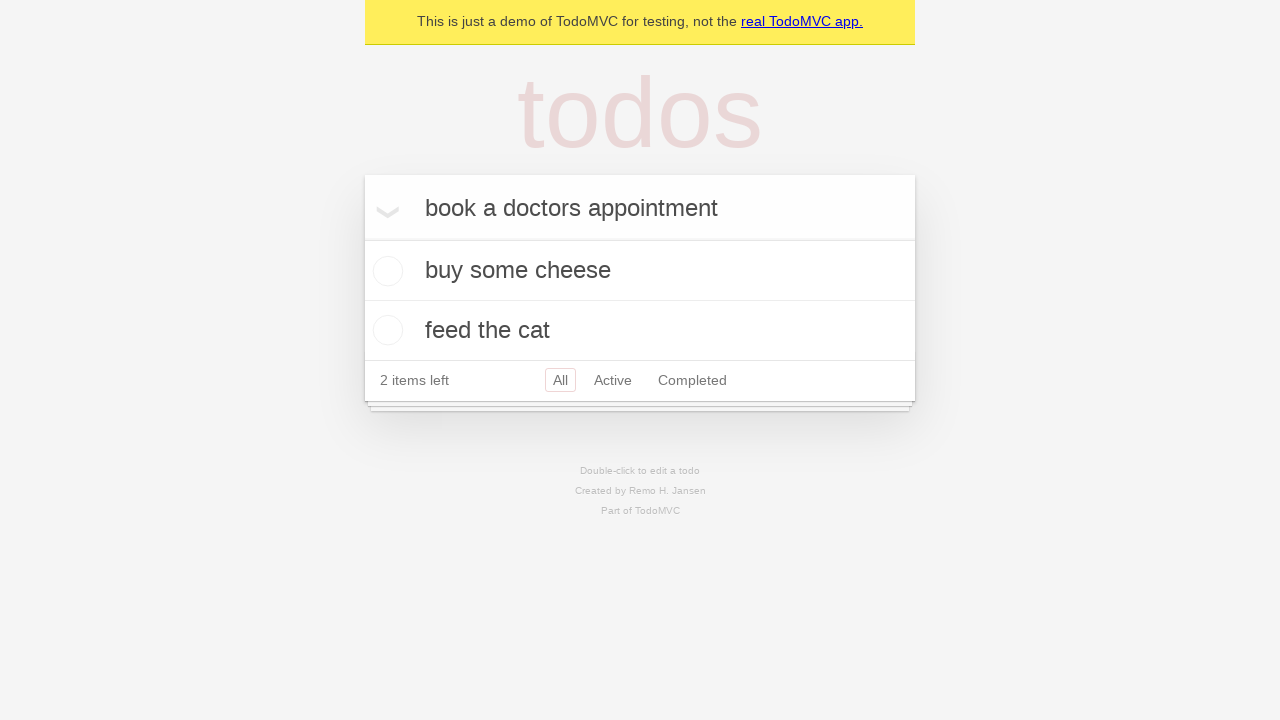

Pressed Enter to add third todo on internal:attr=[placeholder="What needs to be done?"i]
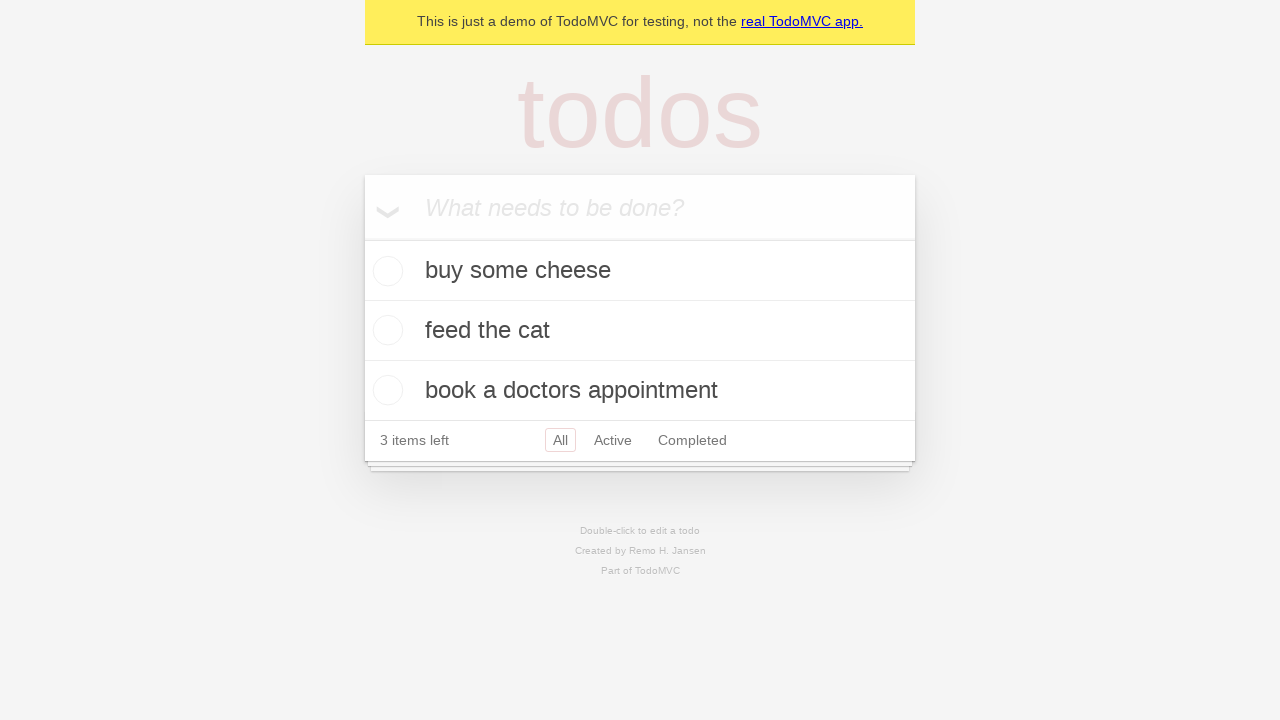

Checked the second todo item 'feed the cat' at (385, 330) on internal:testid=[data-testid="todo-item"s] >> nth=1 >> internal:role=checkbox
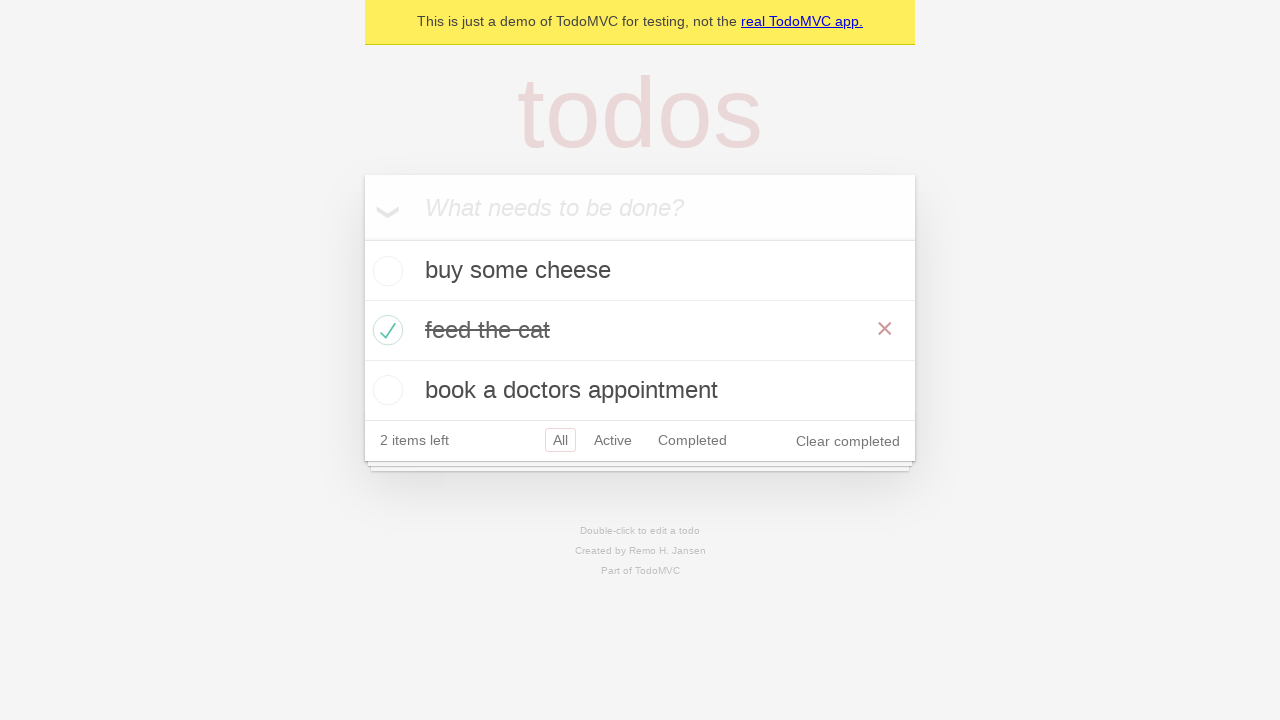

Clicked 'Clear completed' button to remove completed items at (848, 441) on internal:role=button[name="Clear completed"i]
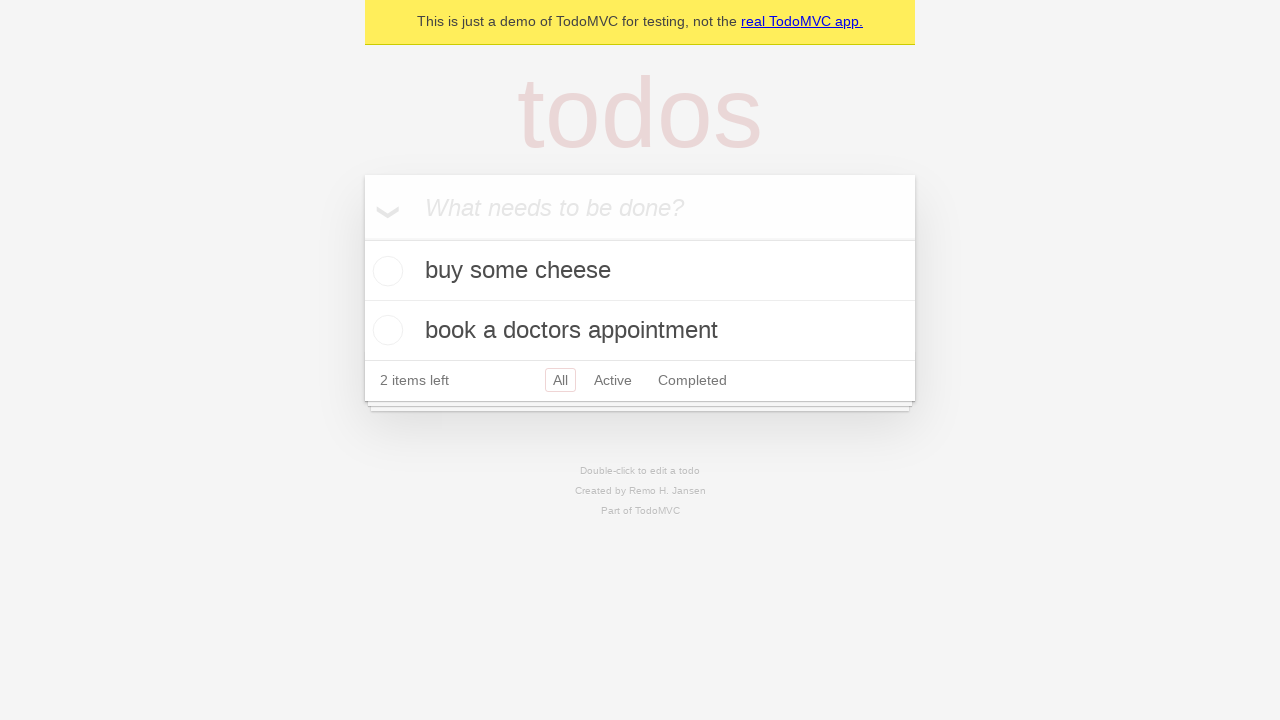

Waited for todo items to be present in DOM
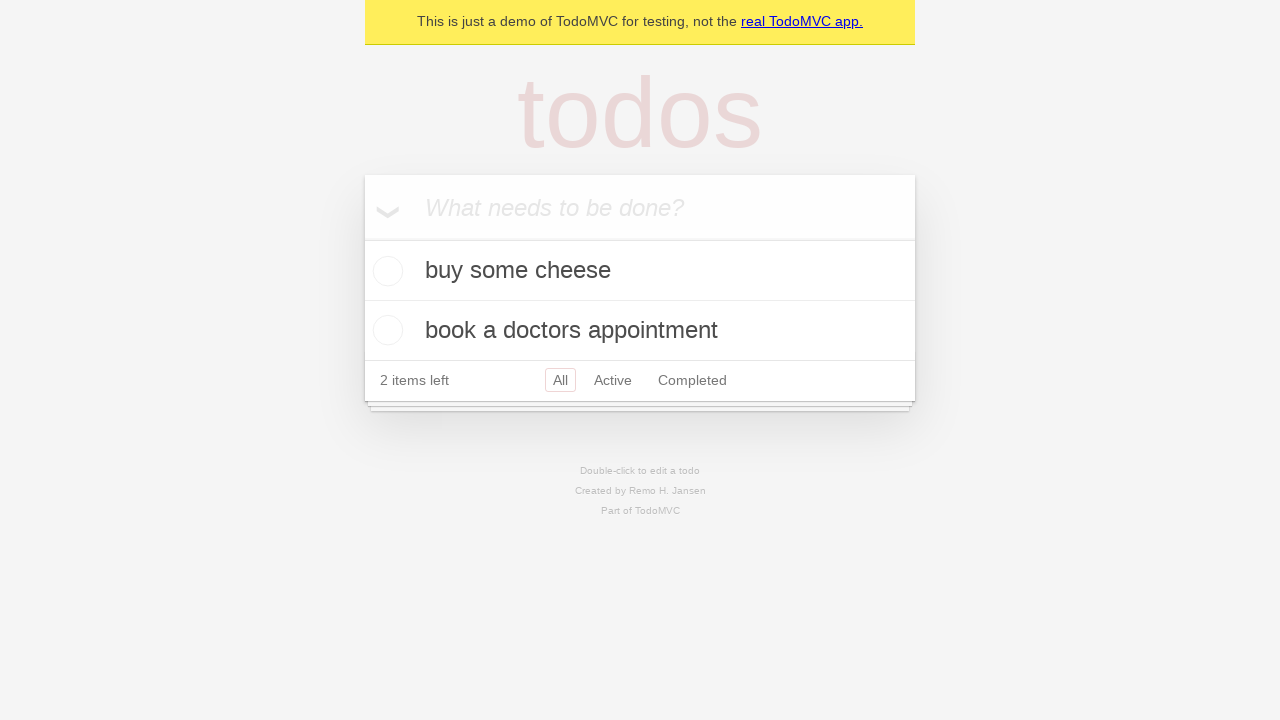

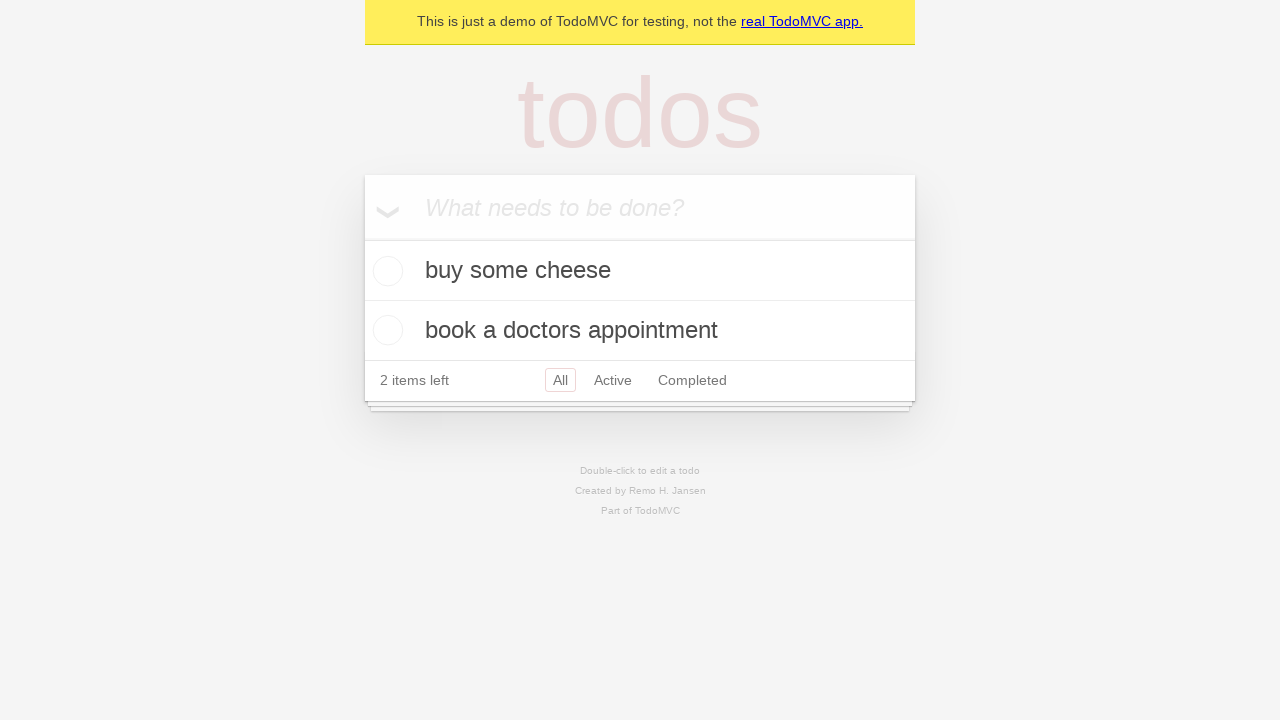